Navigates to Python.org and verifies that the events widget with event times and titles is present and loaded on the page

Starting URL: https://www.python.org/

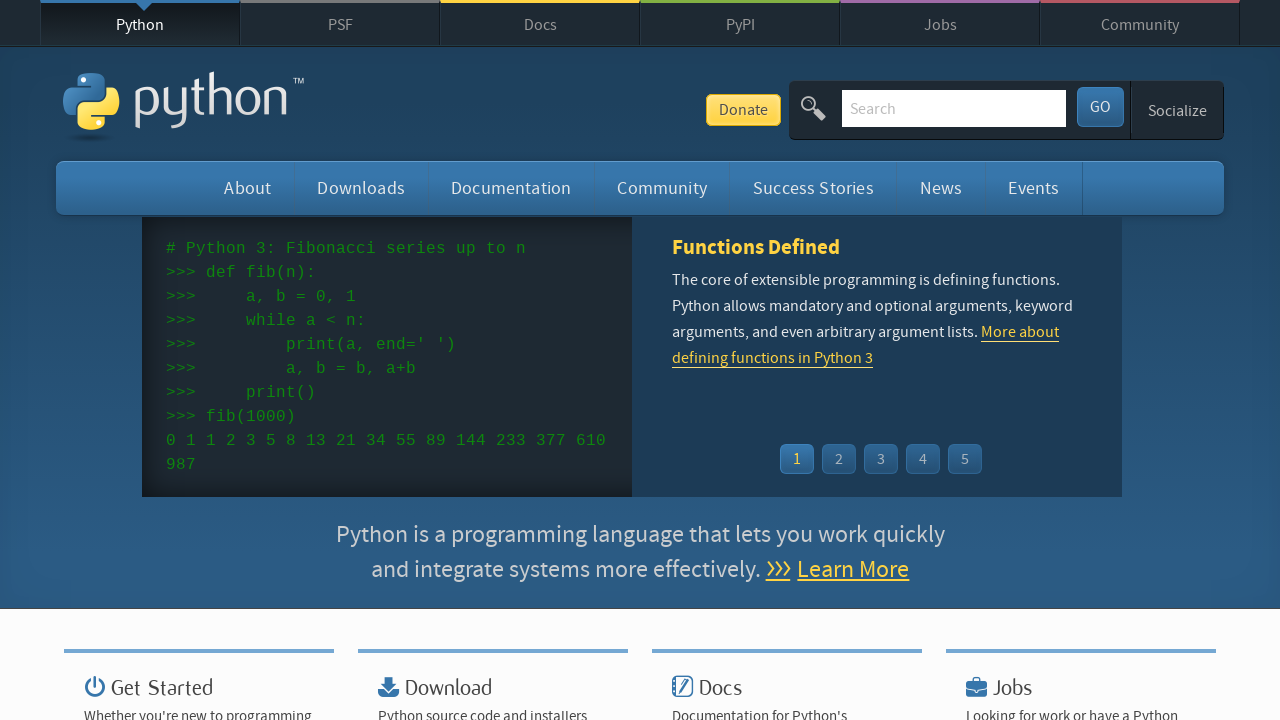

Navigated to https://www.python.org/
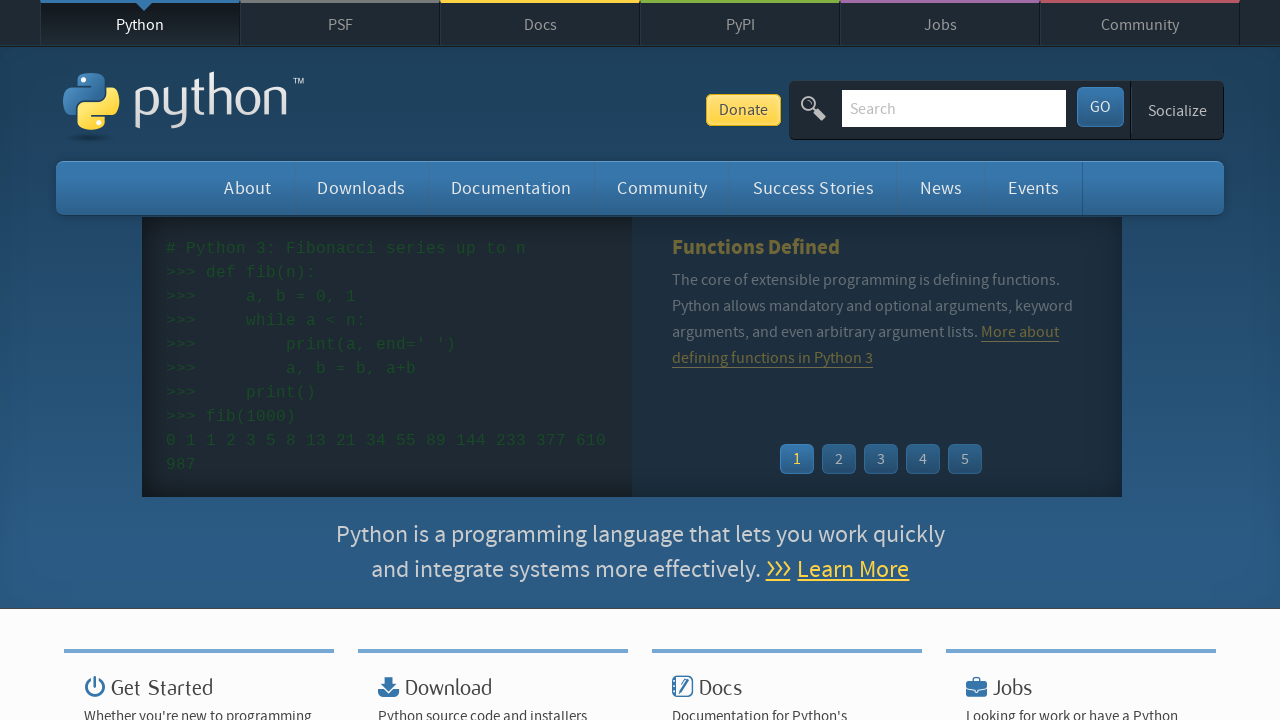

Events widget with event times loaded on the page
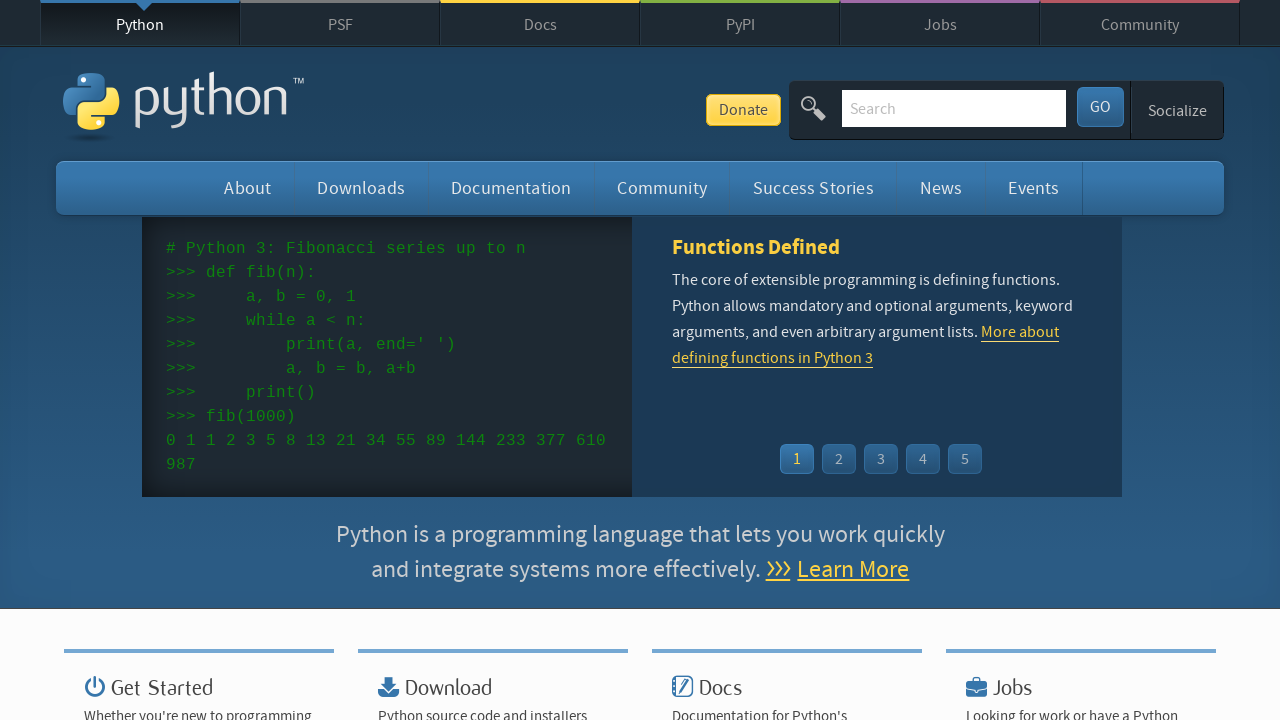

Events widget with event titles loaded on the page
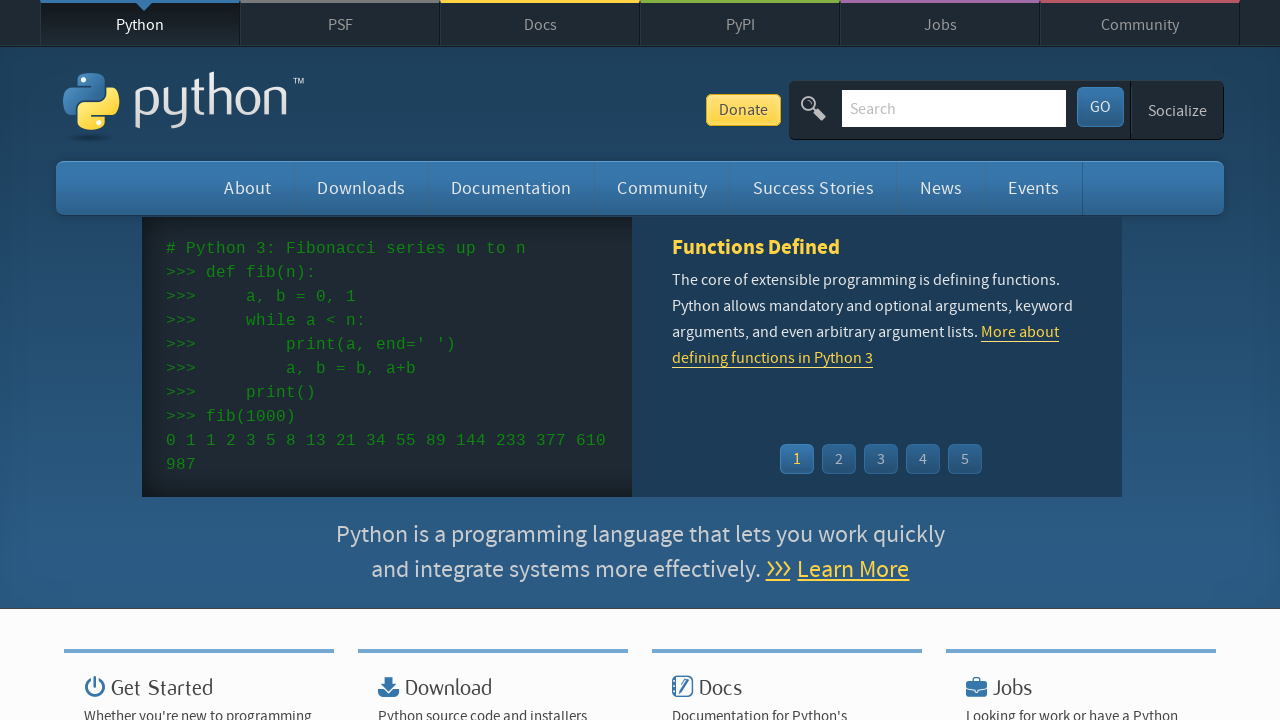

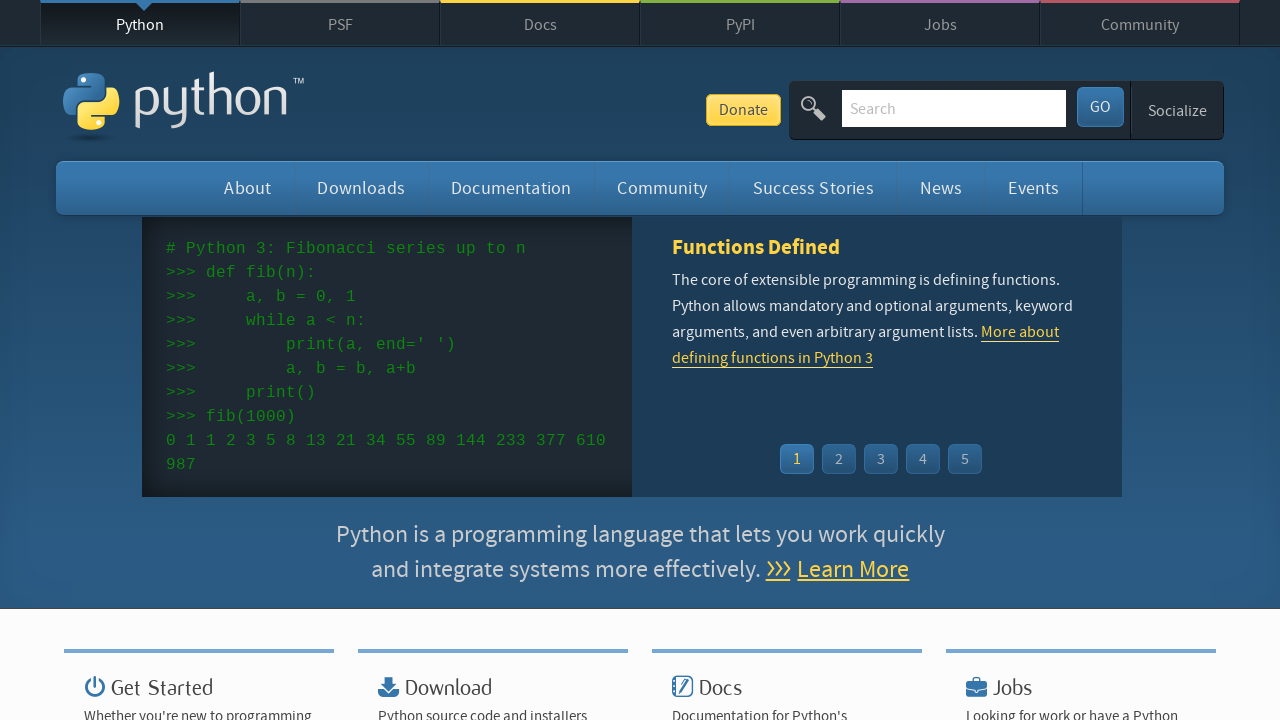